Tests registration form with invalid phone number format to verify phone number validation

Starting URL: https://alada.vn/tai-khoan/dang-ky.html

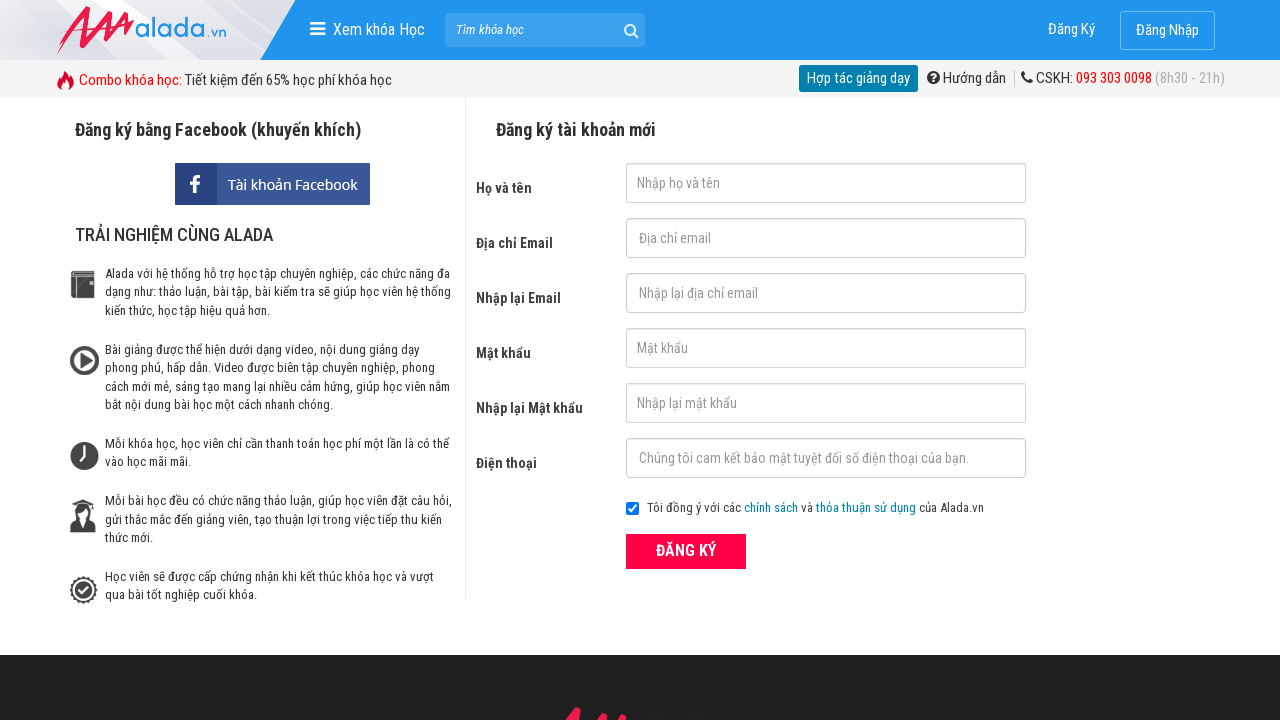

Filled name field with 'Huong Huynh' on #txtFirstname
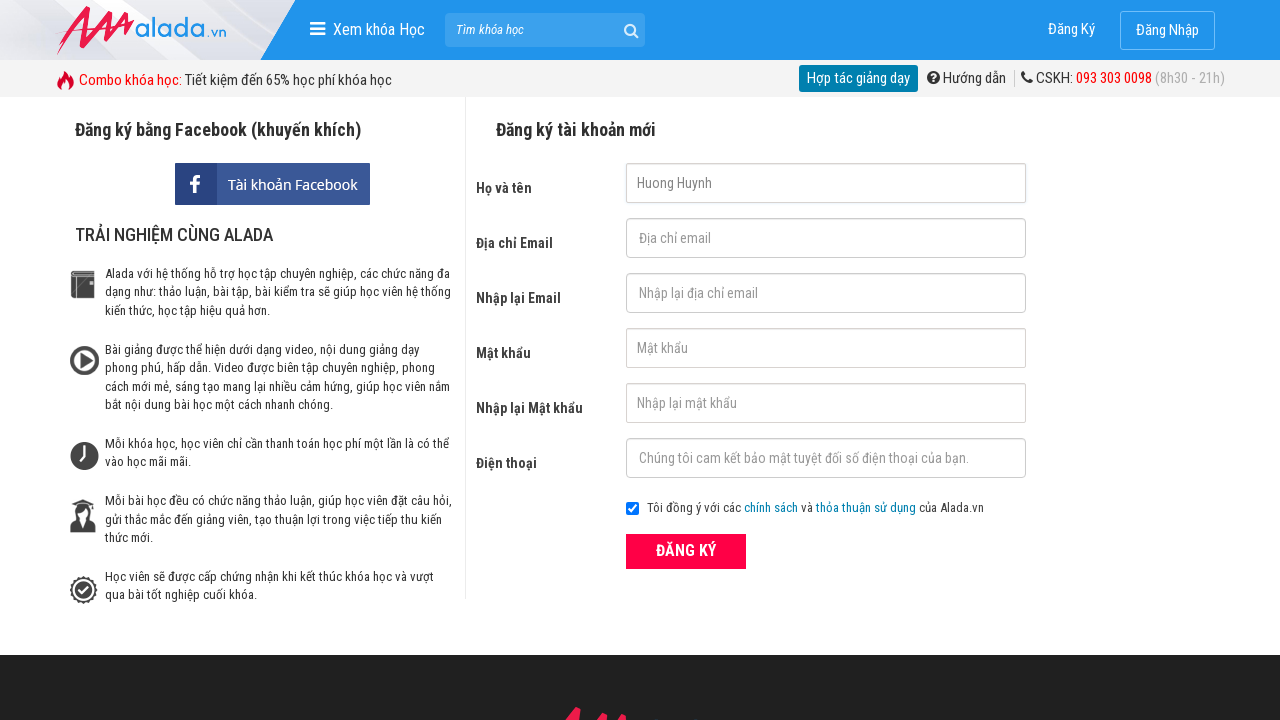

Filled email field with 'hhuynh@gmail.com' on #txtEmail
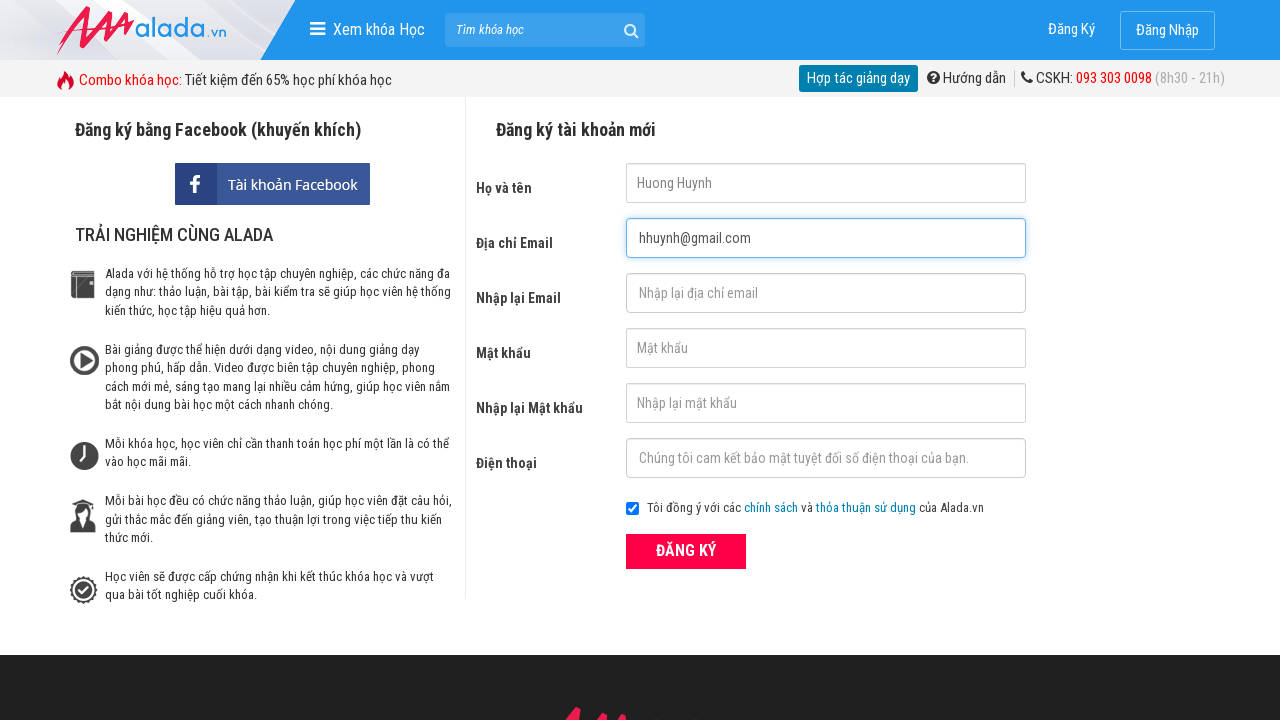

Filled confirm email field with 'hhuynh@gmail.com' on #txtCEmail
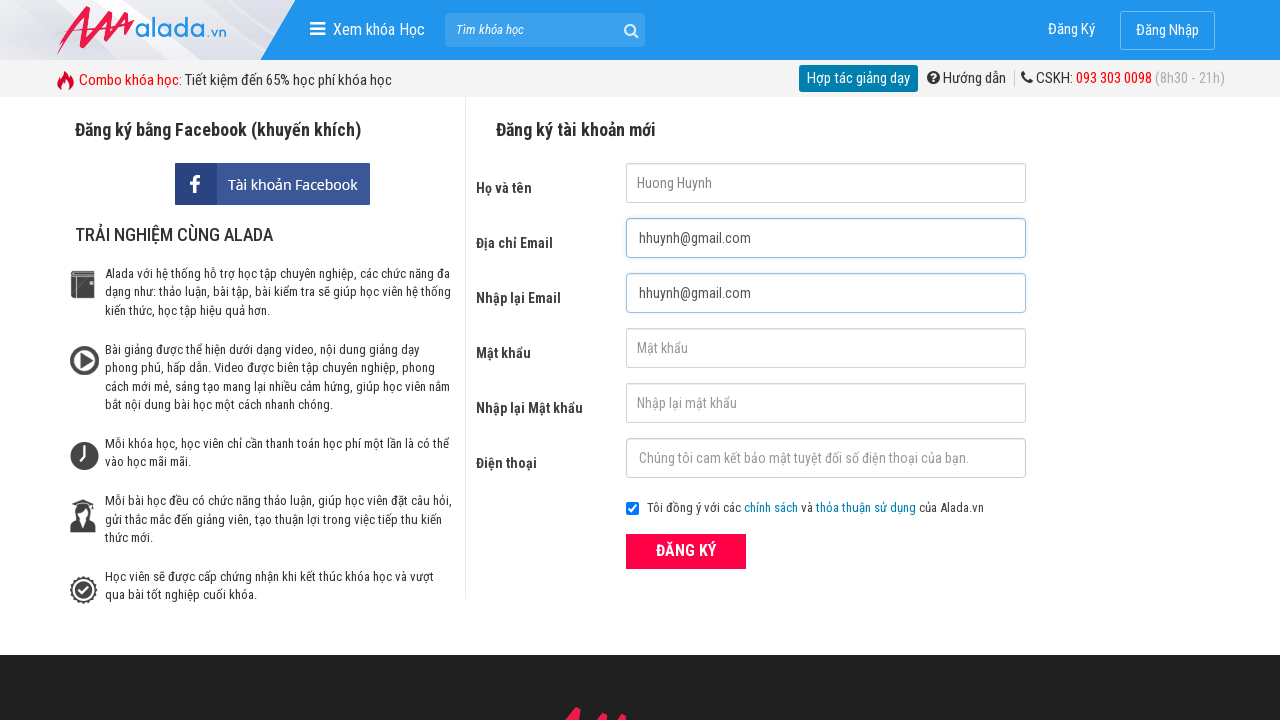

Filled password field with '1234567' on #txtPassword
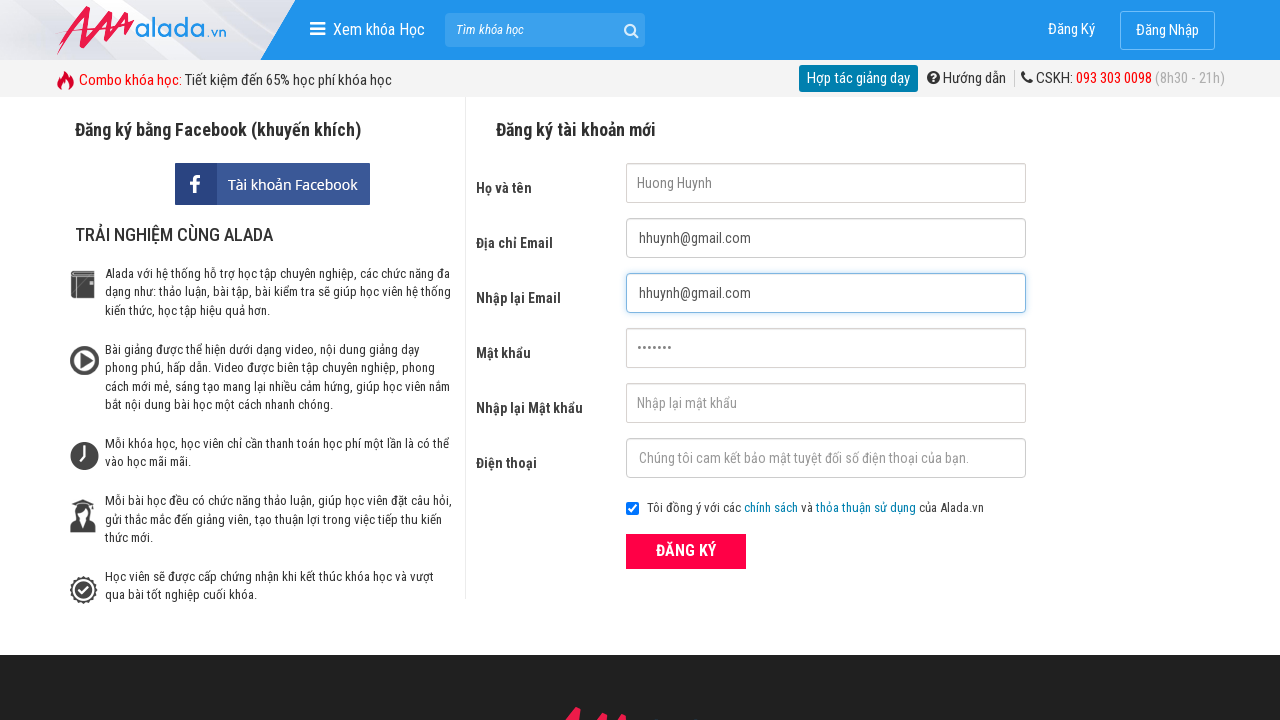

Filled confirm password field with '1234567' on #txtCPassword
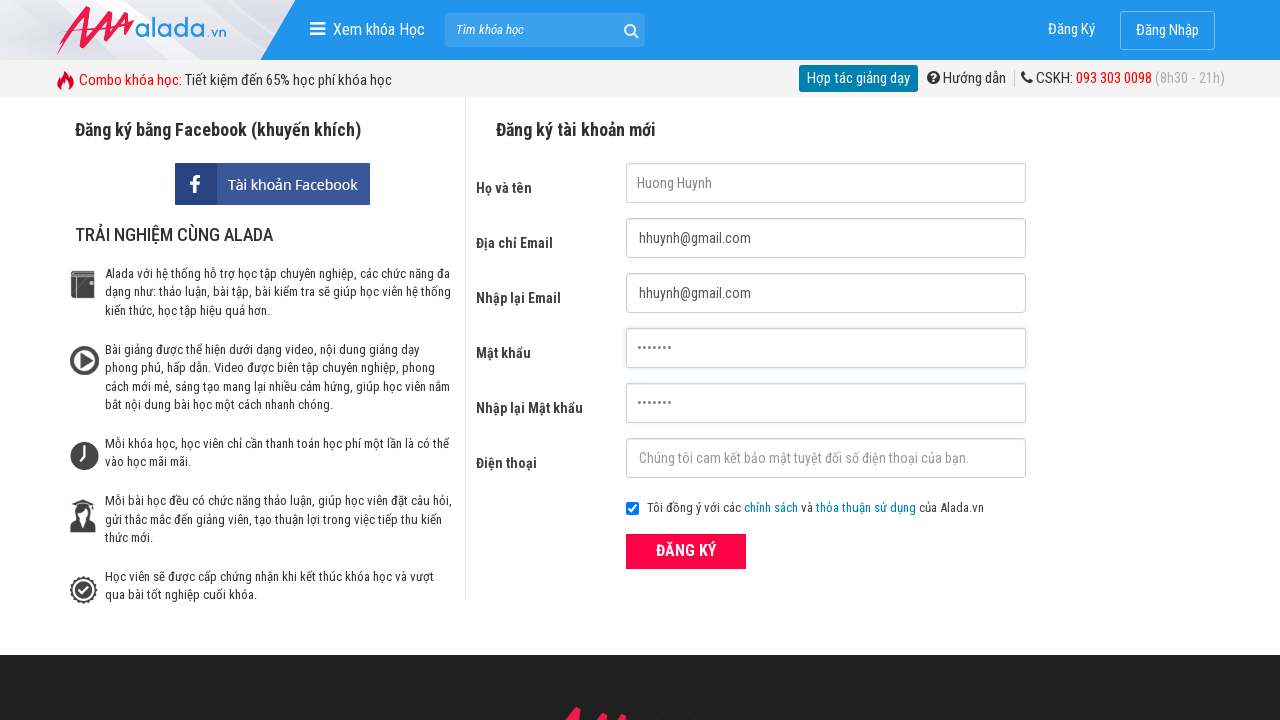

Filled phone field with invalid format '544666' on #txtPhone
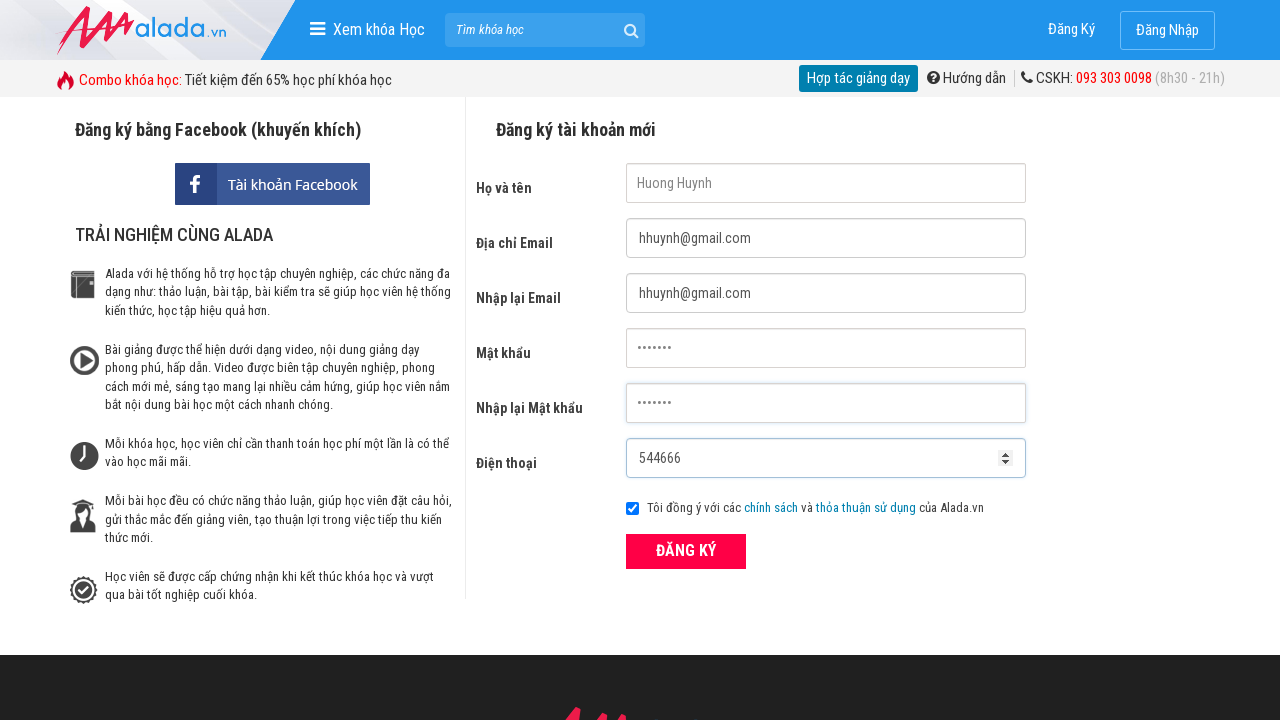

Clicked submit button to register at (686, 551) on button[type='submit']
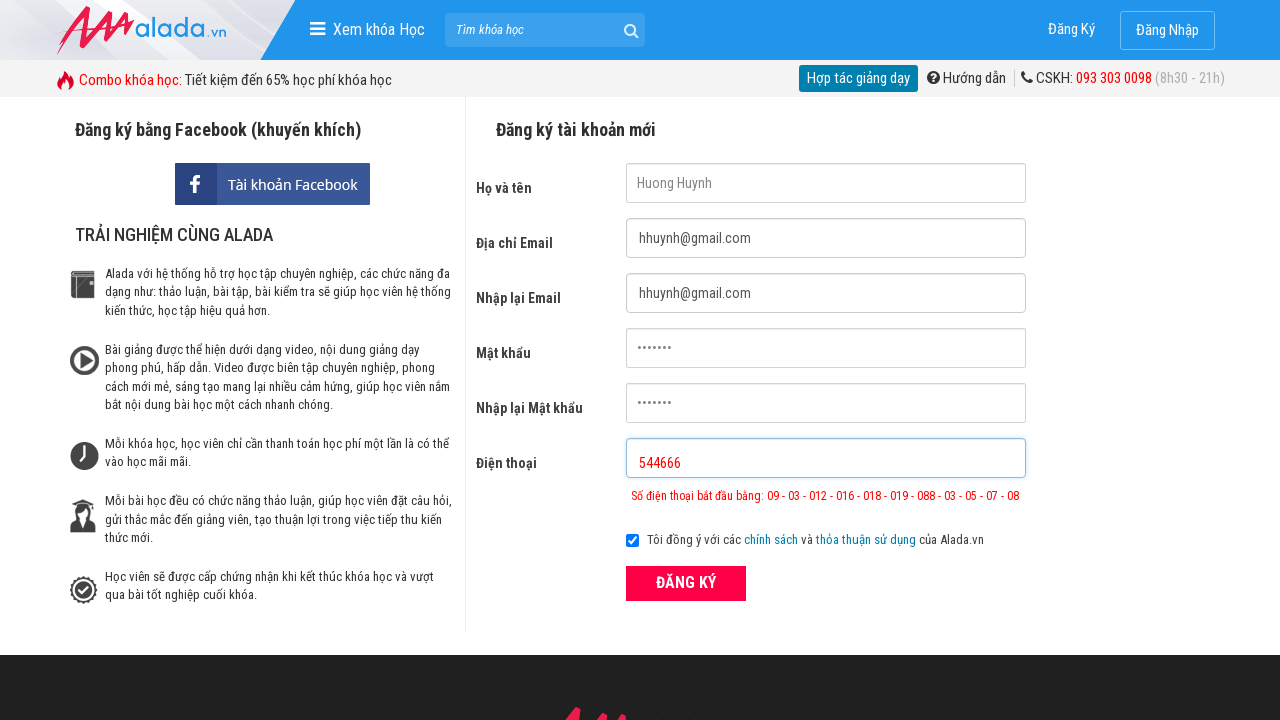

Phone number error message appeared, validating invalid phone format rejection
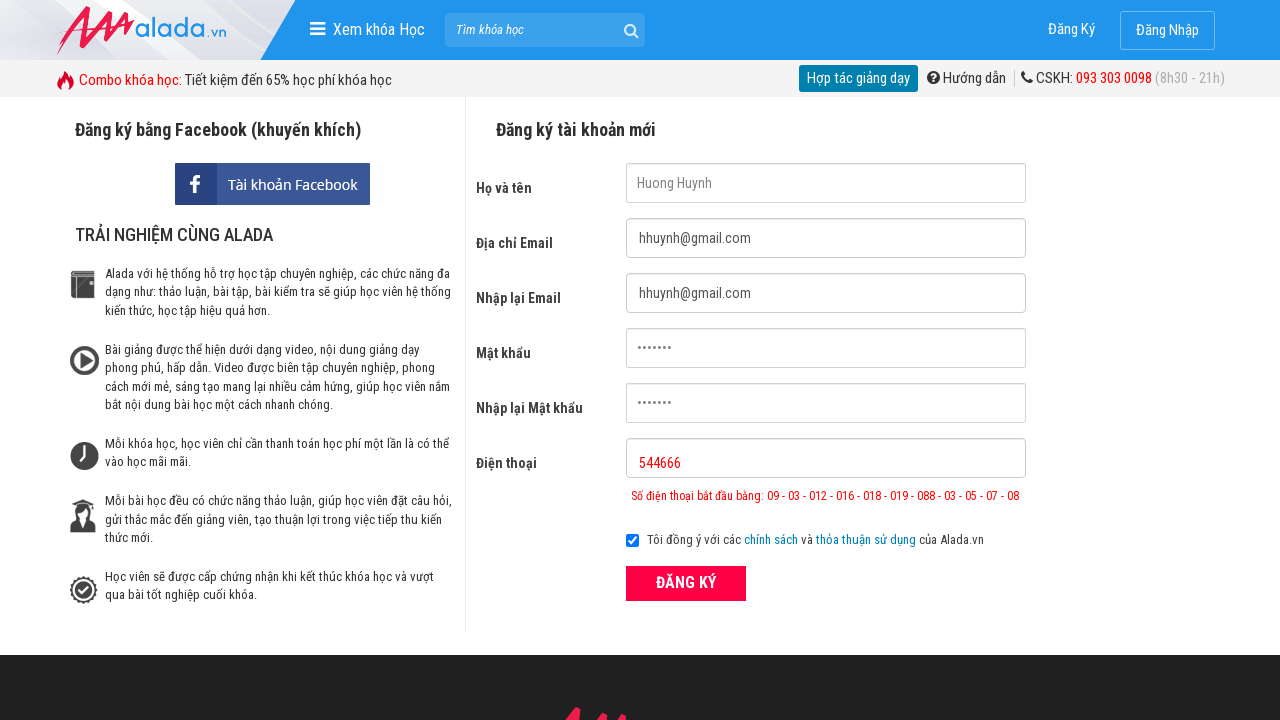

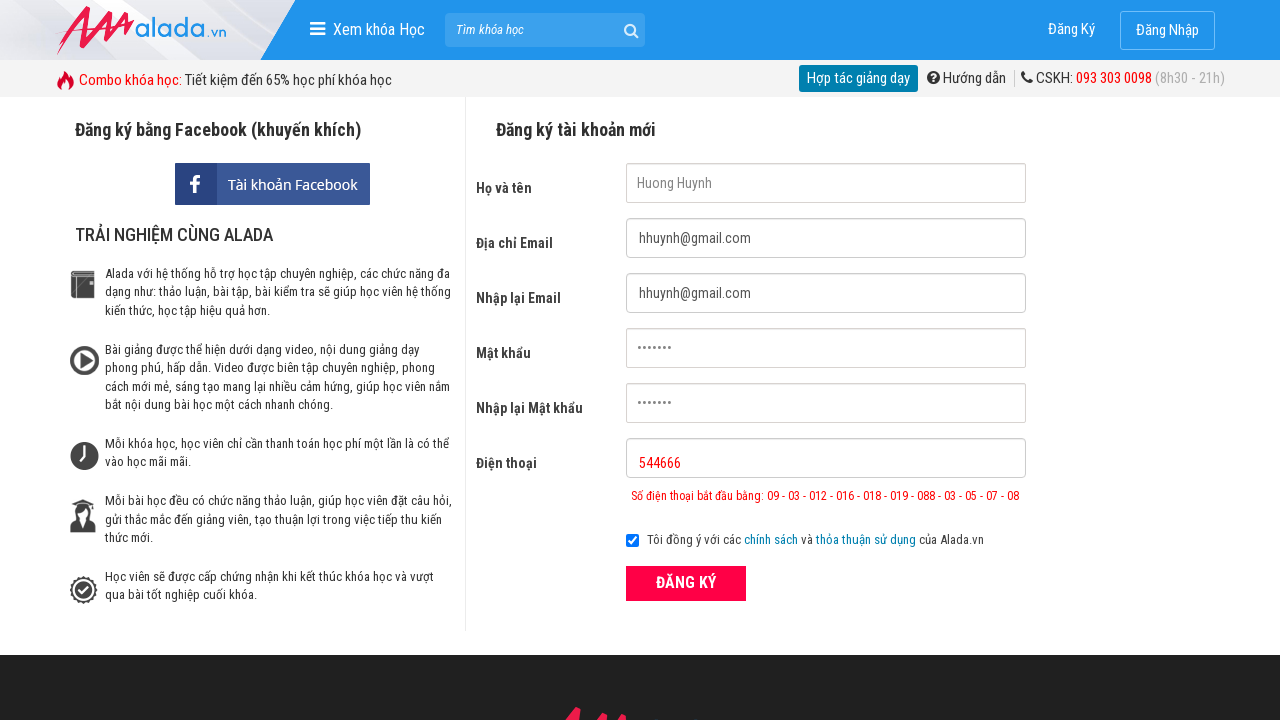